Waits for price to reach $100, then solves a mathematical captcha by calculating a formula and submitting the answer

Starting URL: http://suninjuly.github.io/explicit_wait2.html

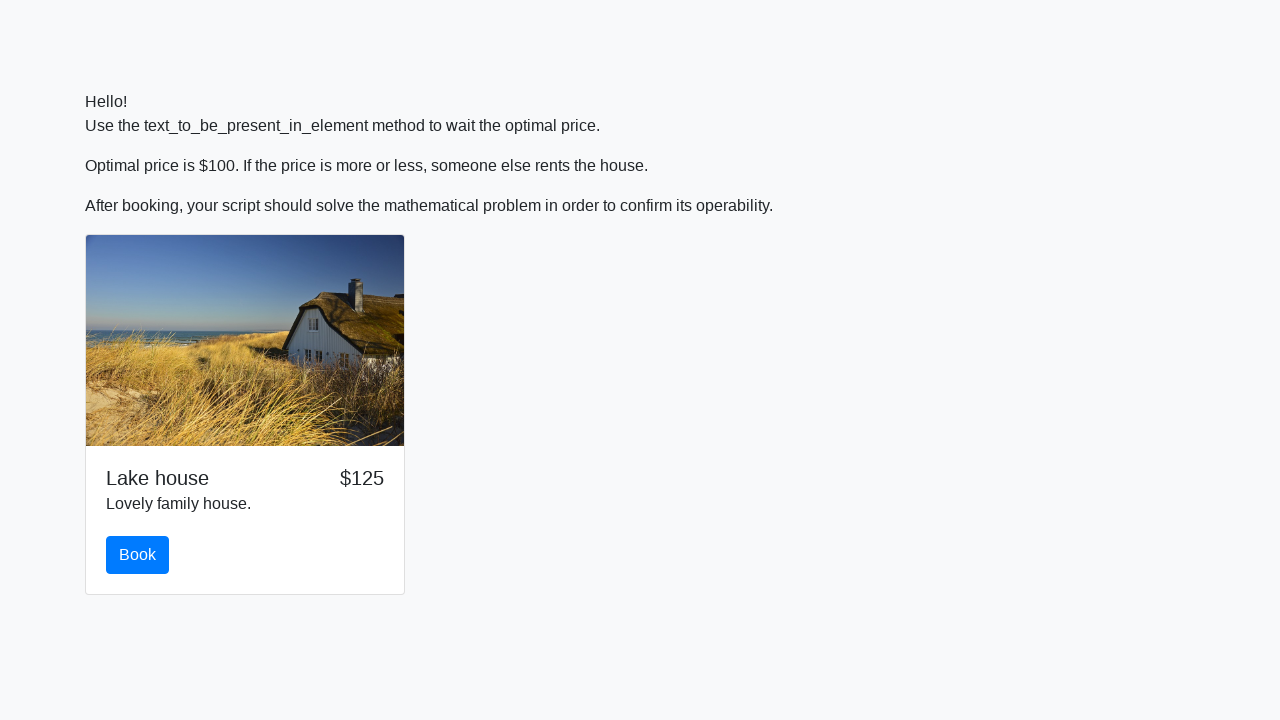

Waited for price to reach $100
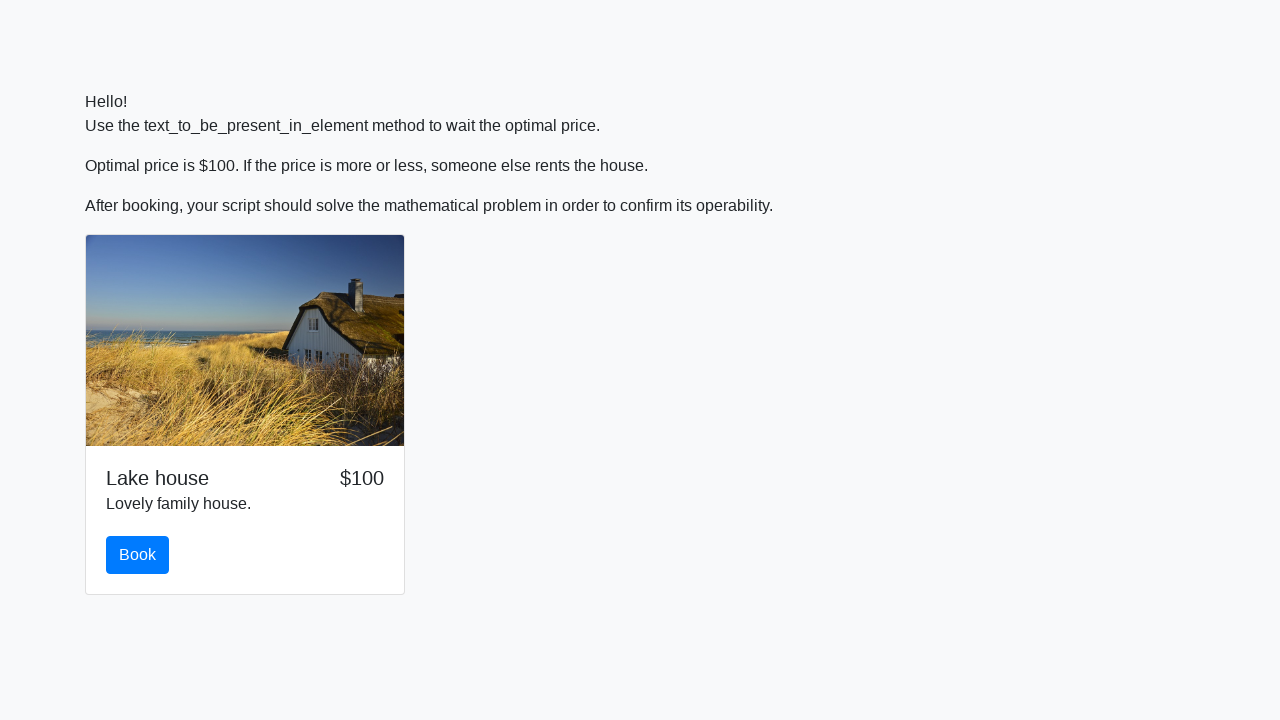

Clicked book button at (138, 555) on #book
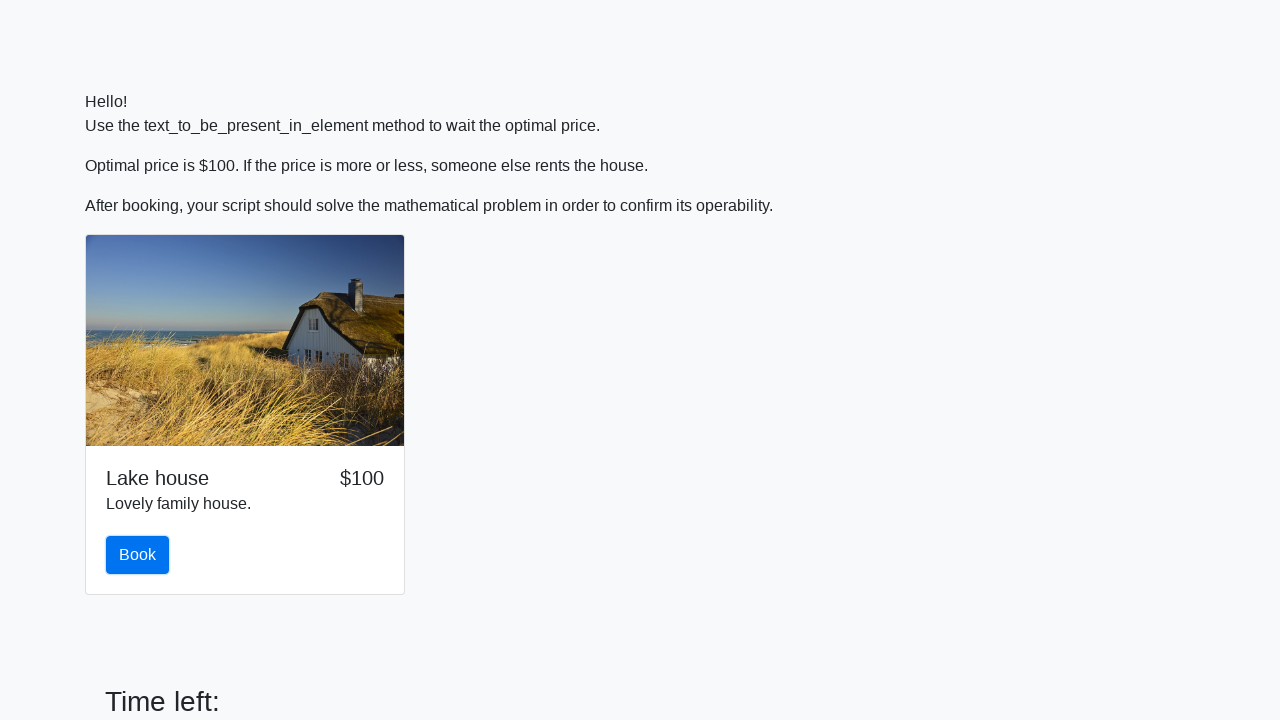

Retrieved x value from page: 482
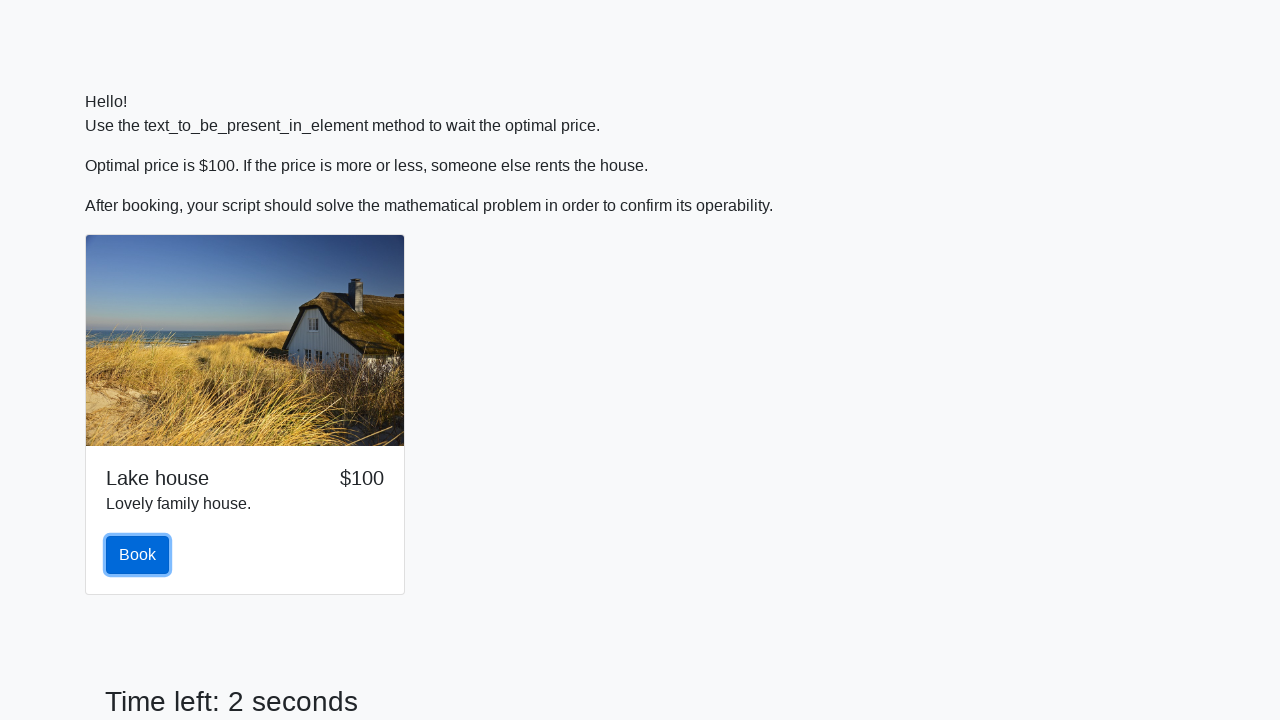

Calculated mathematical formula result: 2.4571623835286913
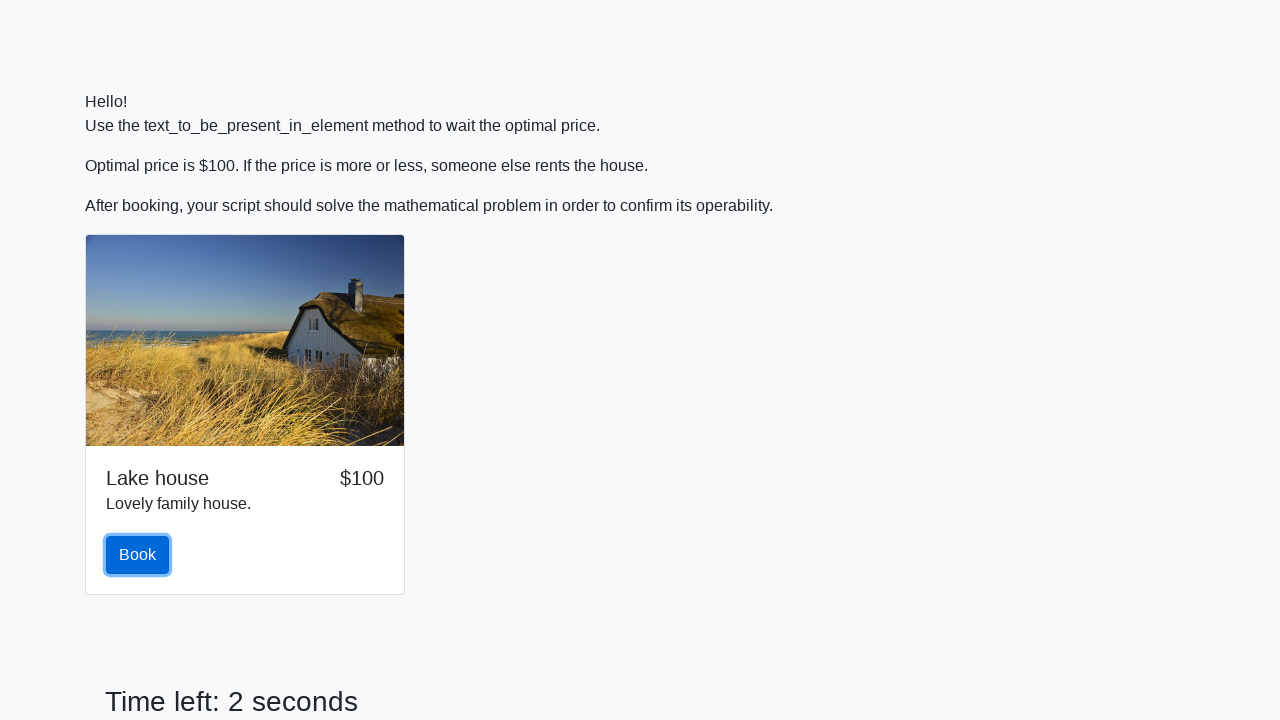

Filled answer field with calculated result on #answer
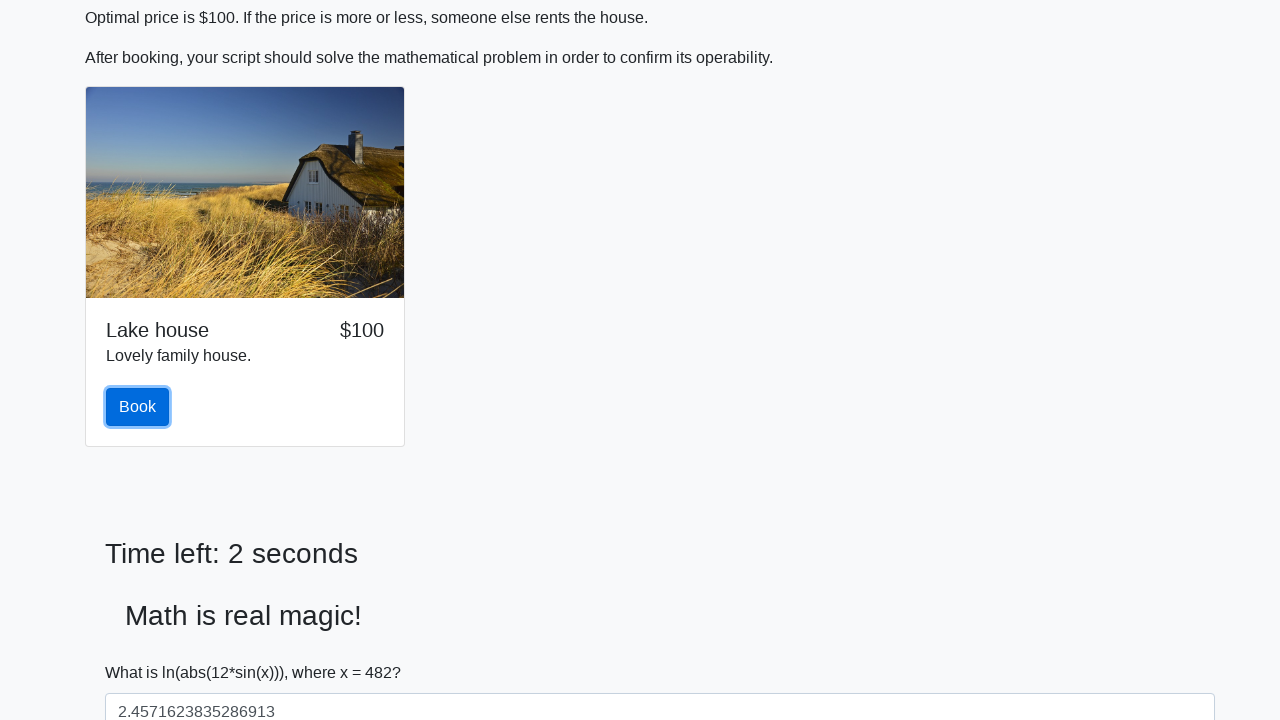

Clicked solve button to submit answer at (143, 651) on #solve
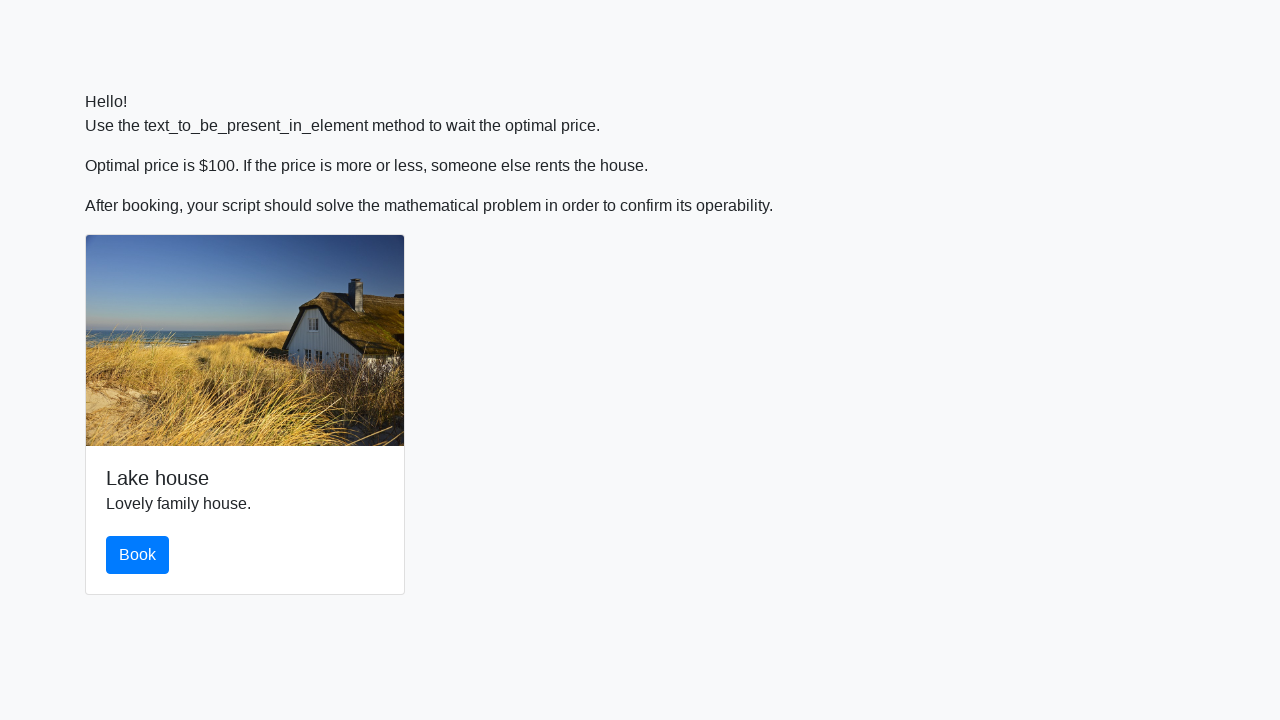

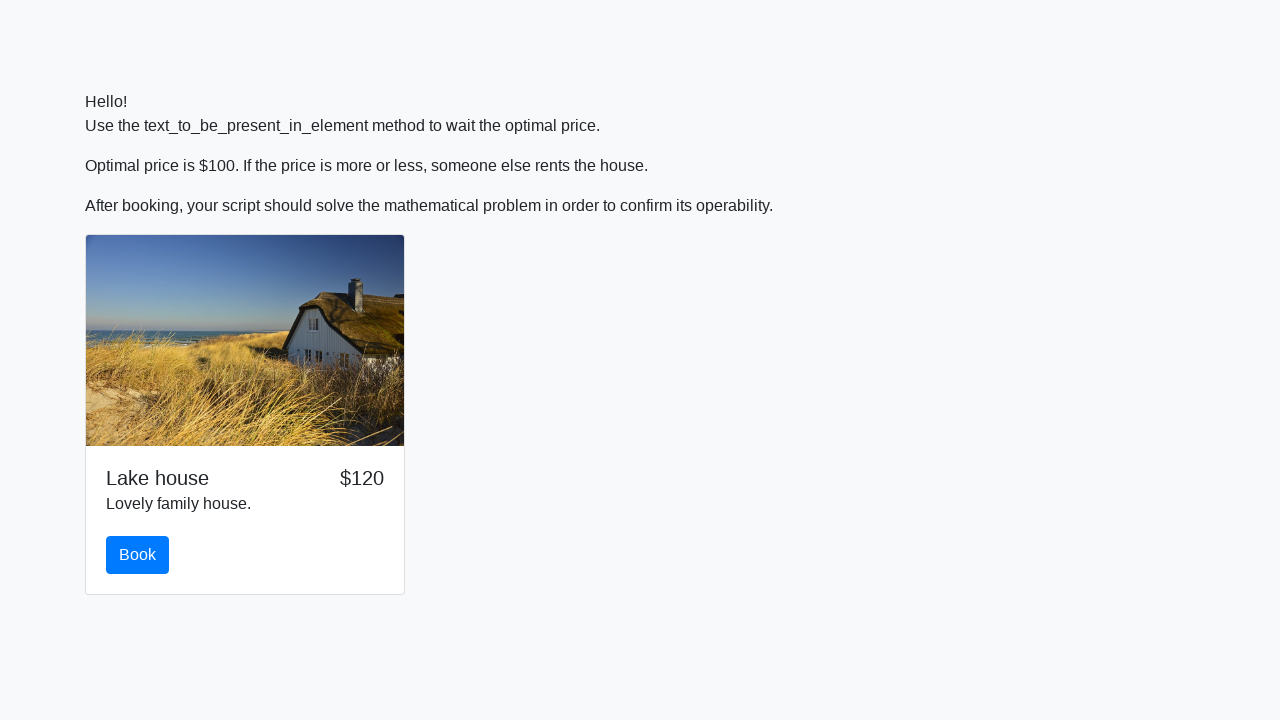